Tests FAQ accordion functionality by clicking on question 0 and verifying the answer content about daily rental price (400 rubles)

Starting URL: https://qa-scooter.praktikum-services.ru/

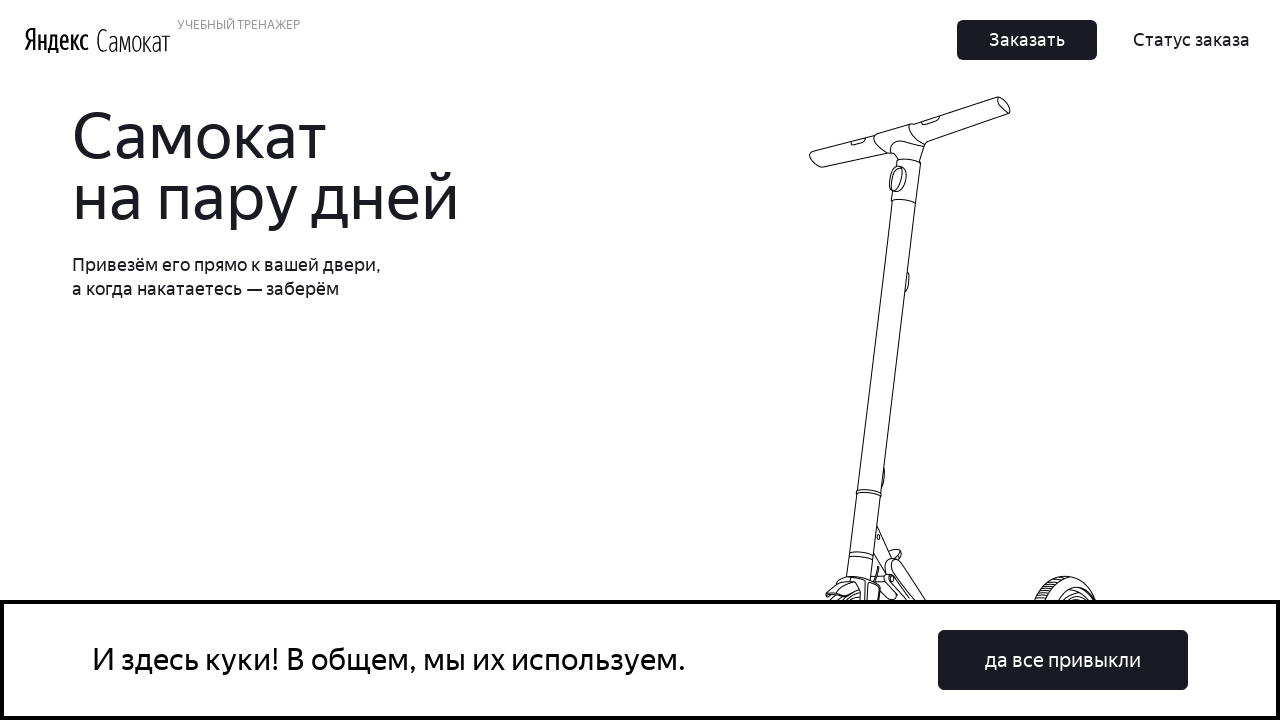

Scrolled to FAQ/Important Questions accordion section
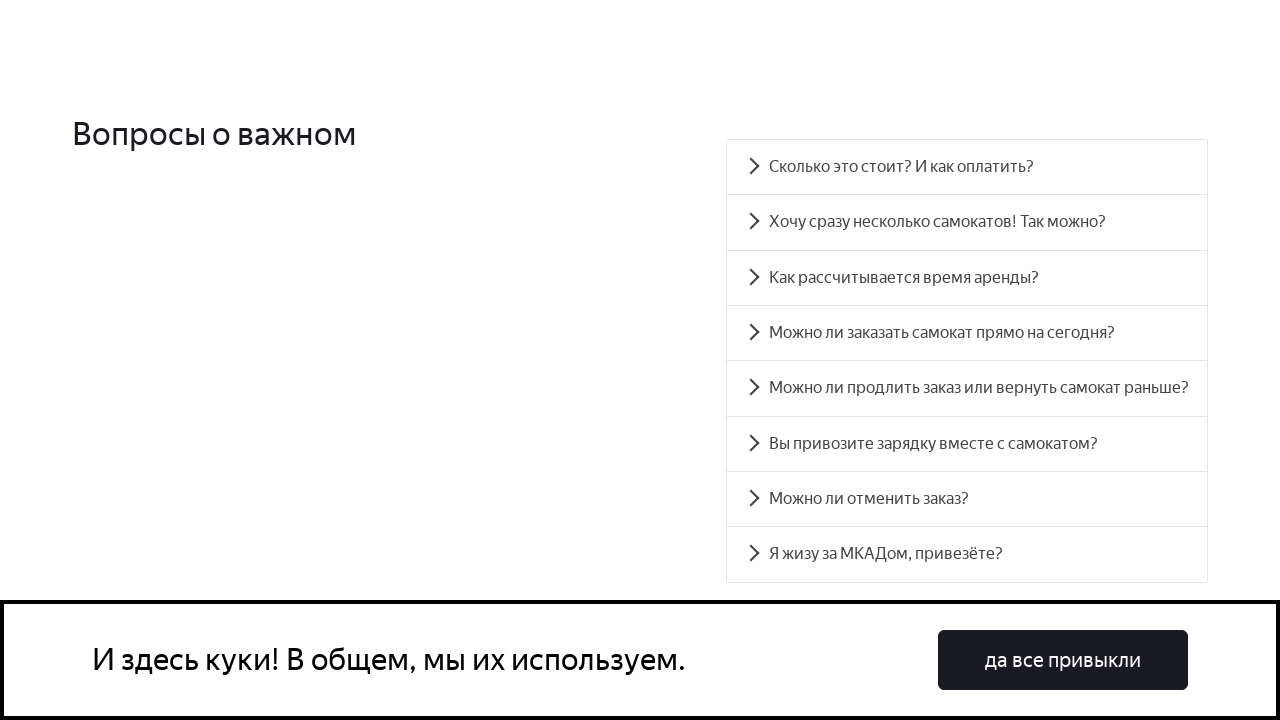

Clicked on question 0 about daily rental price at (967, 167) on [data-accordion-component='AccordionItemButton'] >> nth=0
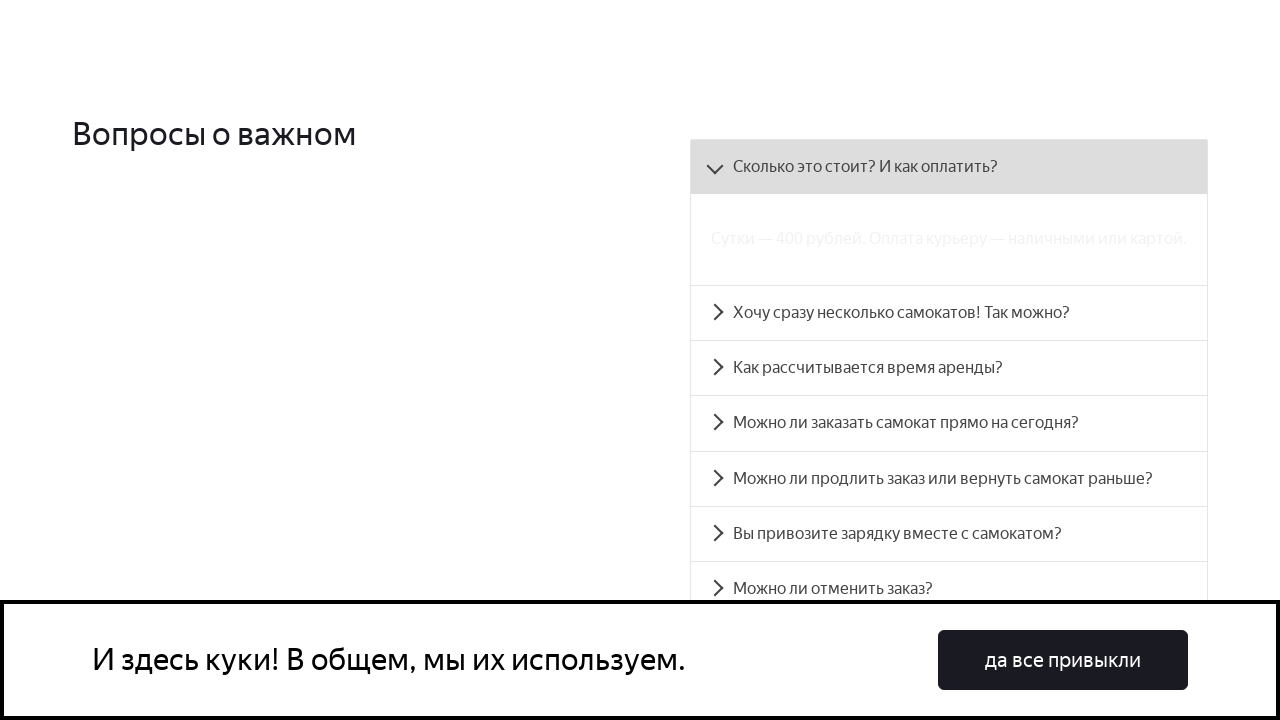

Answer panel for question 0 became visible, verifying daily rental price content (400 rubles)
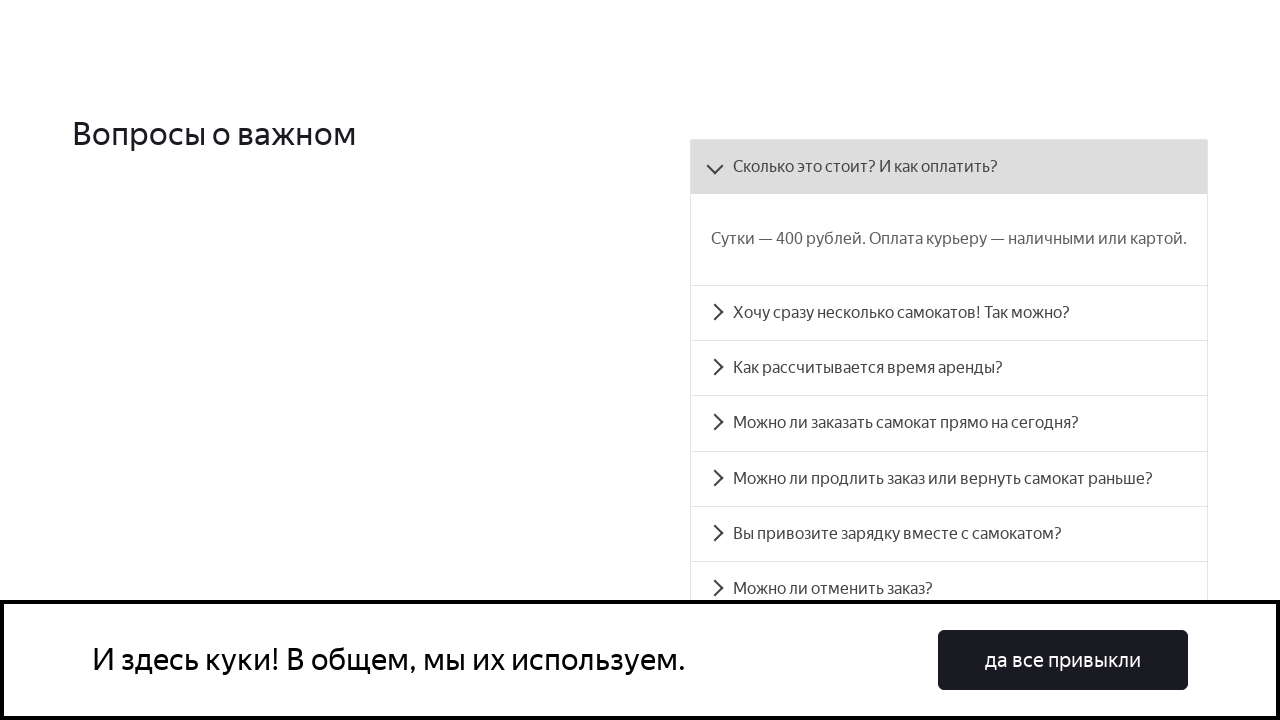

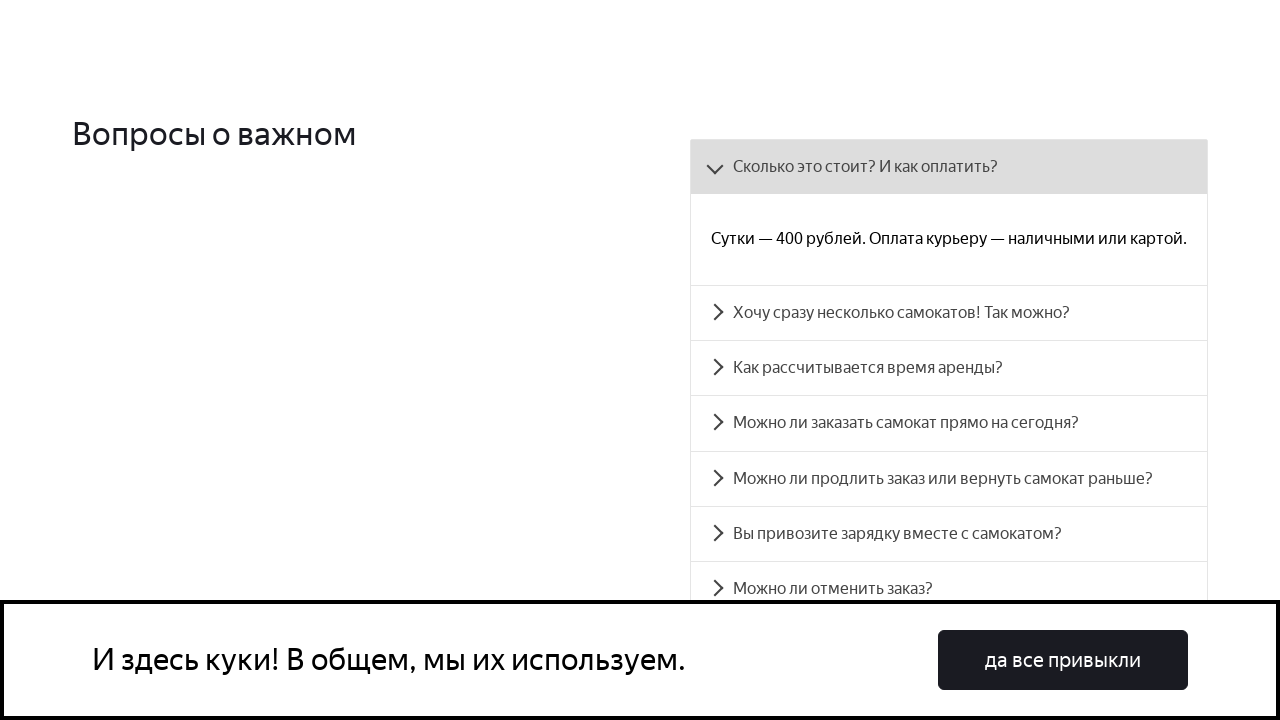